Navigates from the automation page to the Fake Landing Page by clicking the corresponding link

Starting URL: https://ultimateqa.com/automation

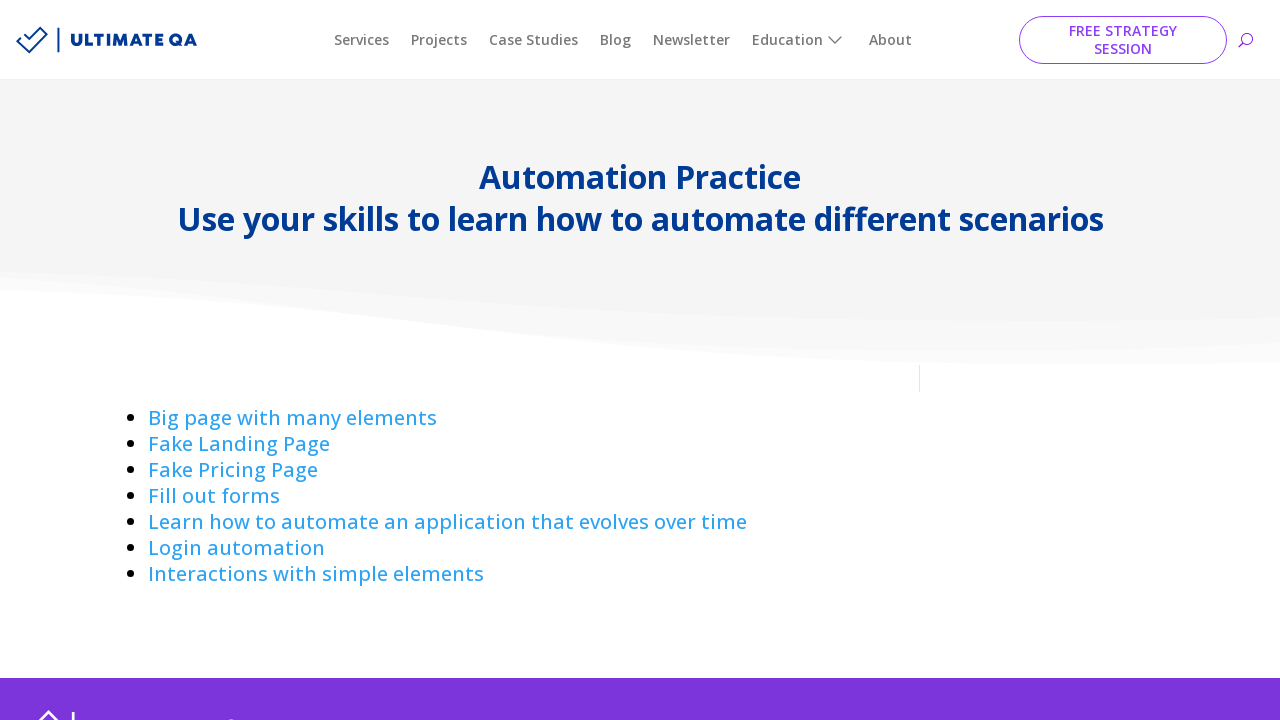

Clicked on 'Fake Landing Page' link to navigate from automation page at (239, 444) on xpath=//a[text()='Fake Landing Page']
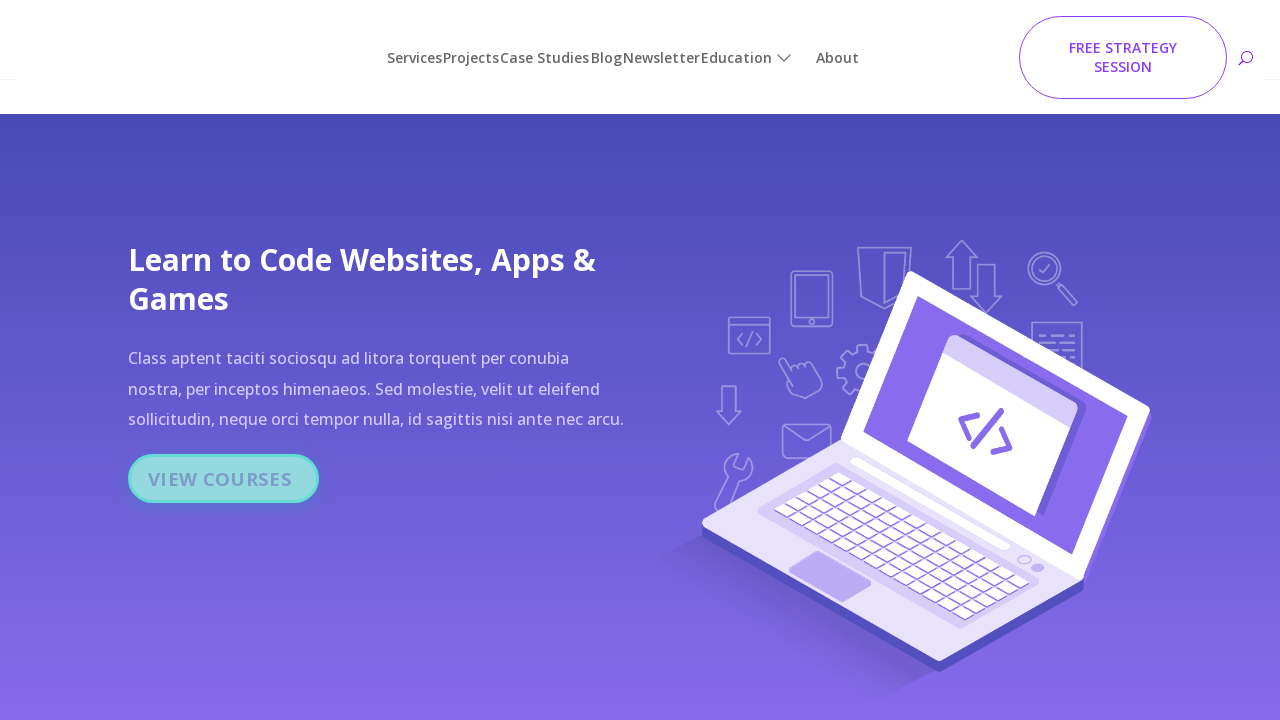

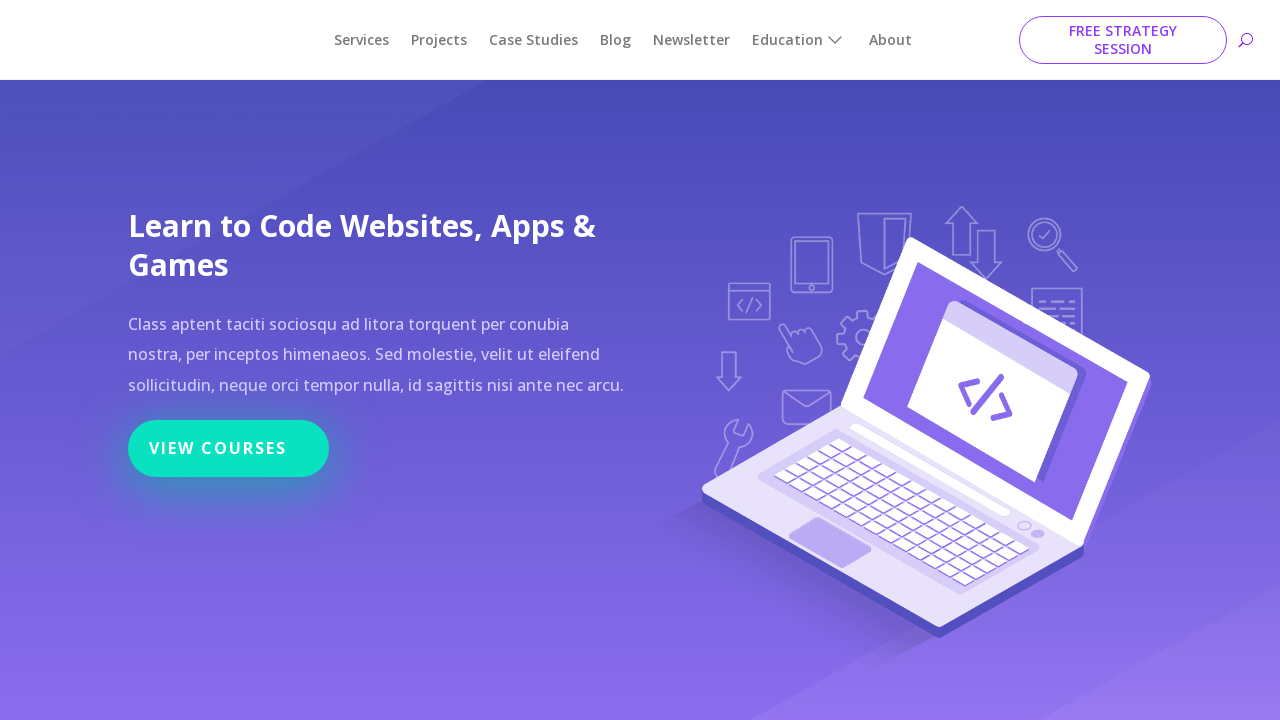